Tests a simple form by filling in first name, last name, city, and country fields using different selector strategies, then submits the form

Starting URL: http://suninjuly.github.io/simple_form_find_task.html

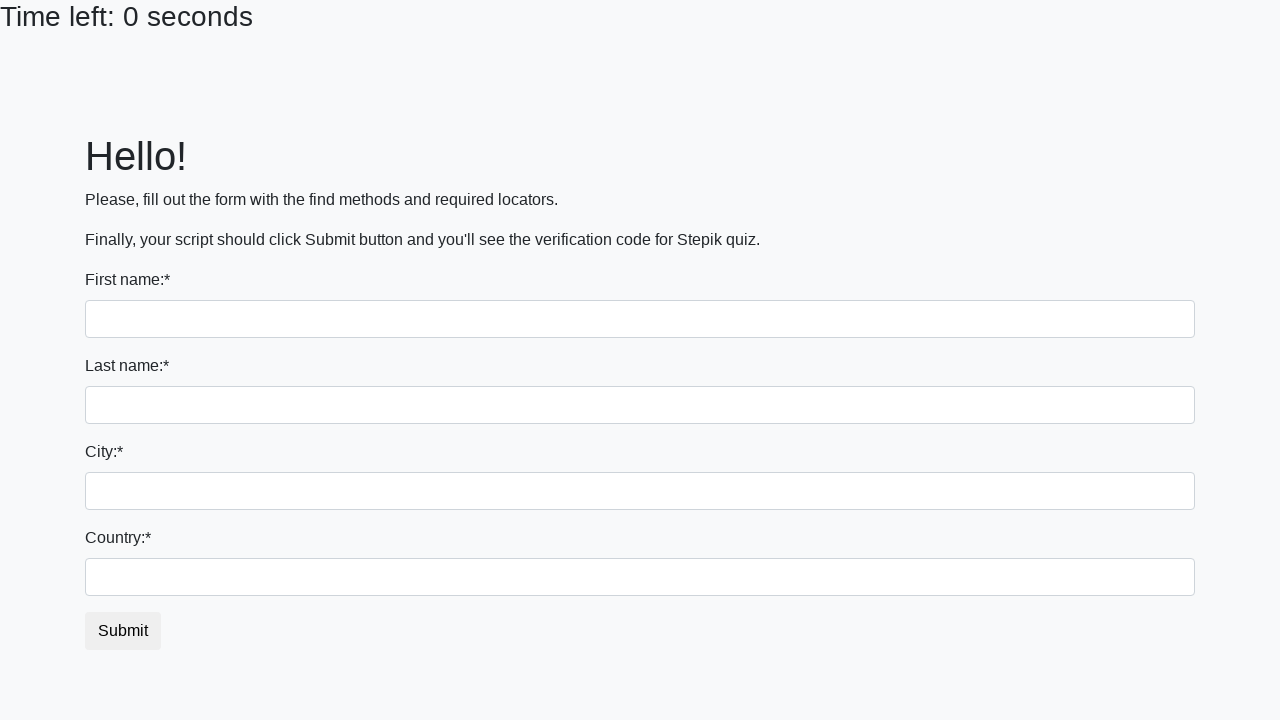

Filled first name field with 'Ivan' using tag name selector on input
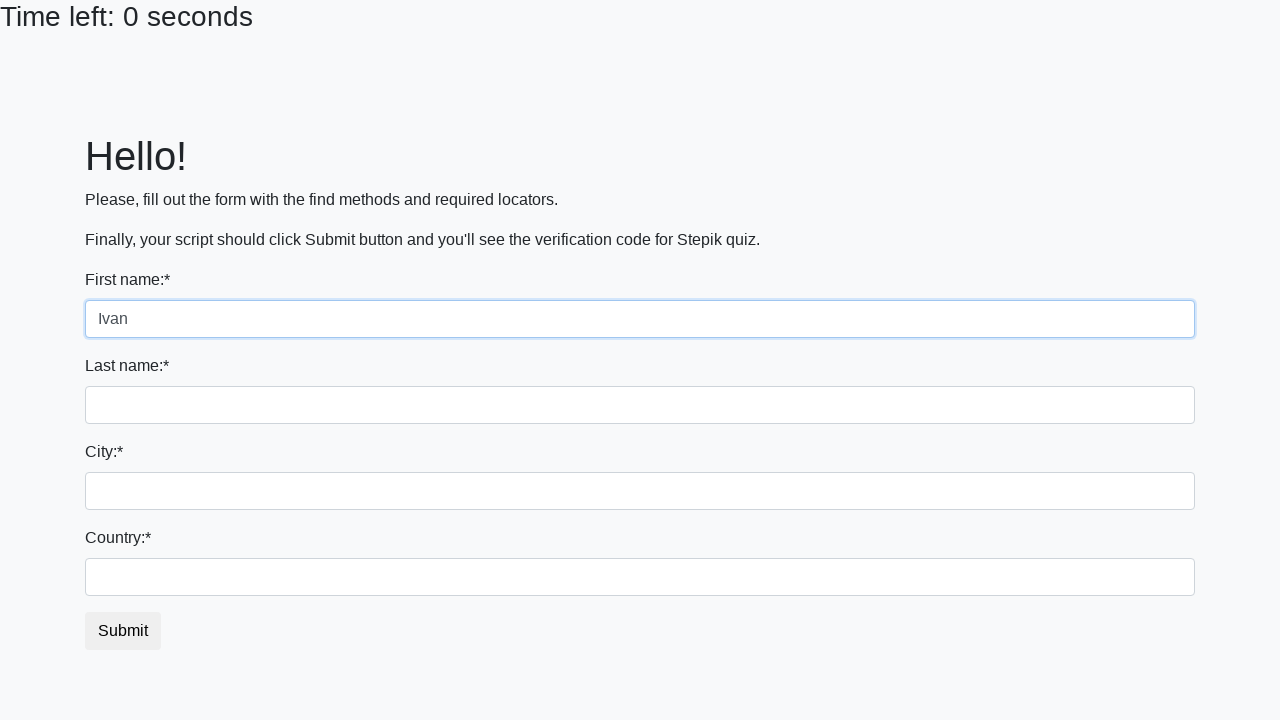

Filled last name field with 'Petrov' using name attribute selector on input[name='last_name']
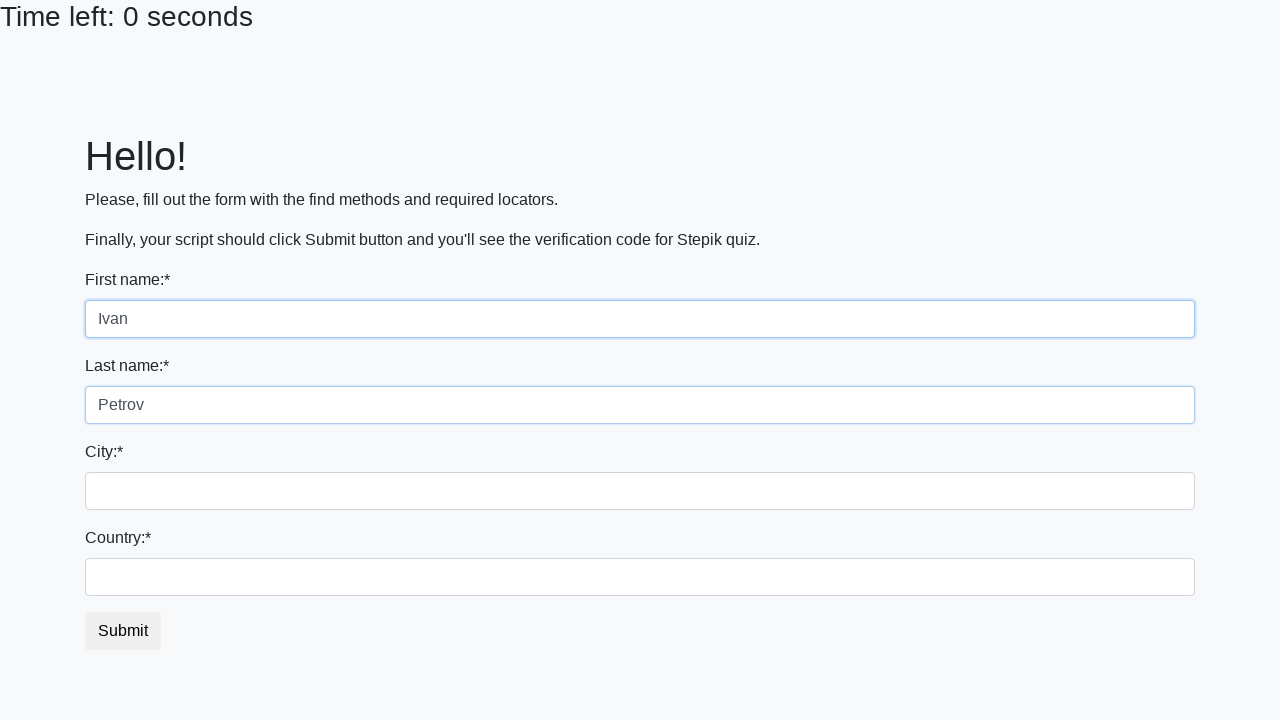

Filled city field with 'Smolensk' using class selector on .city
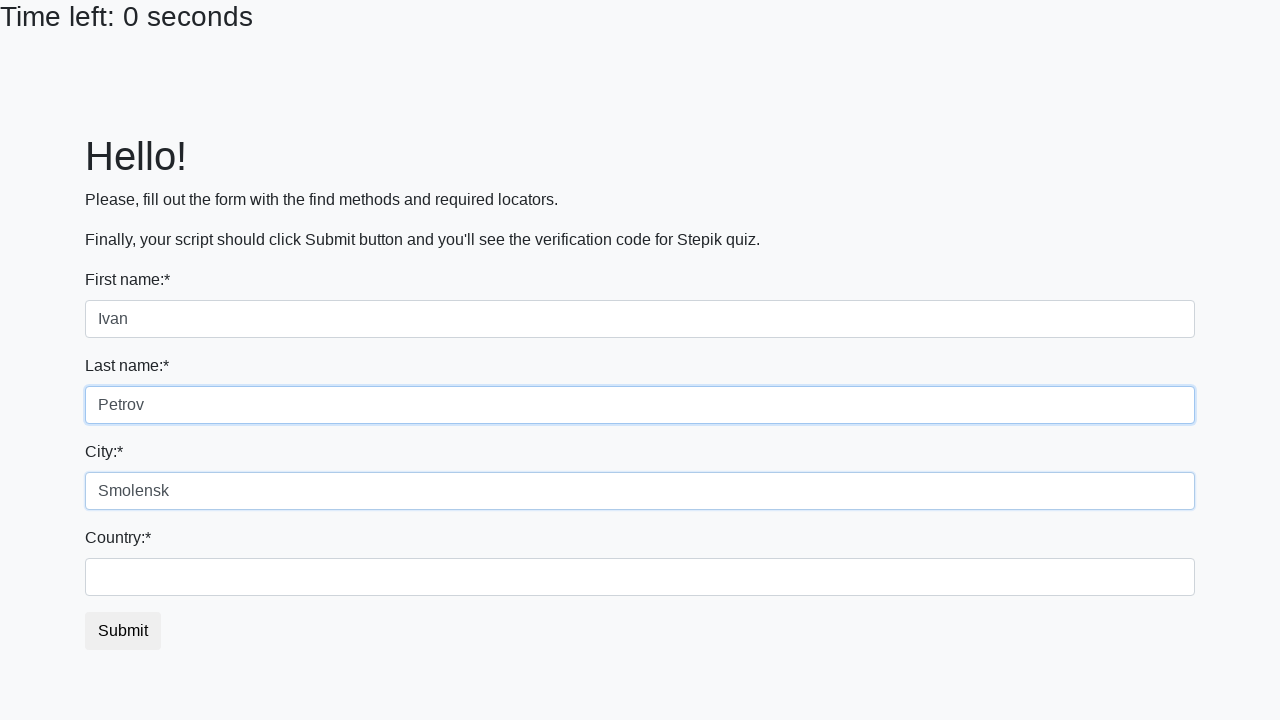

Filled country field with 'Russia' using ID selector on #country
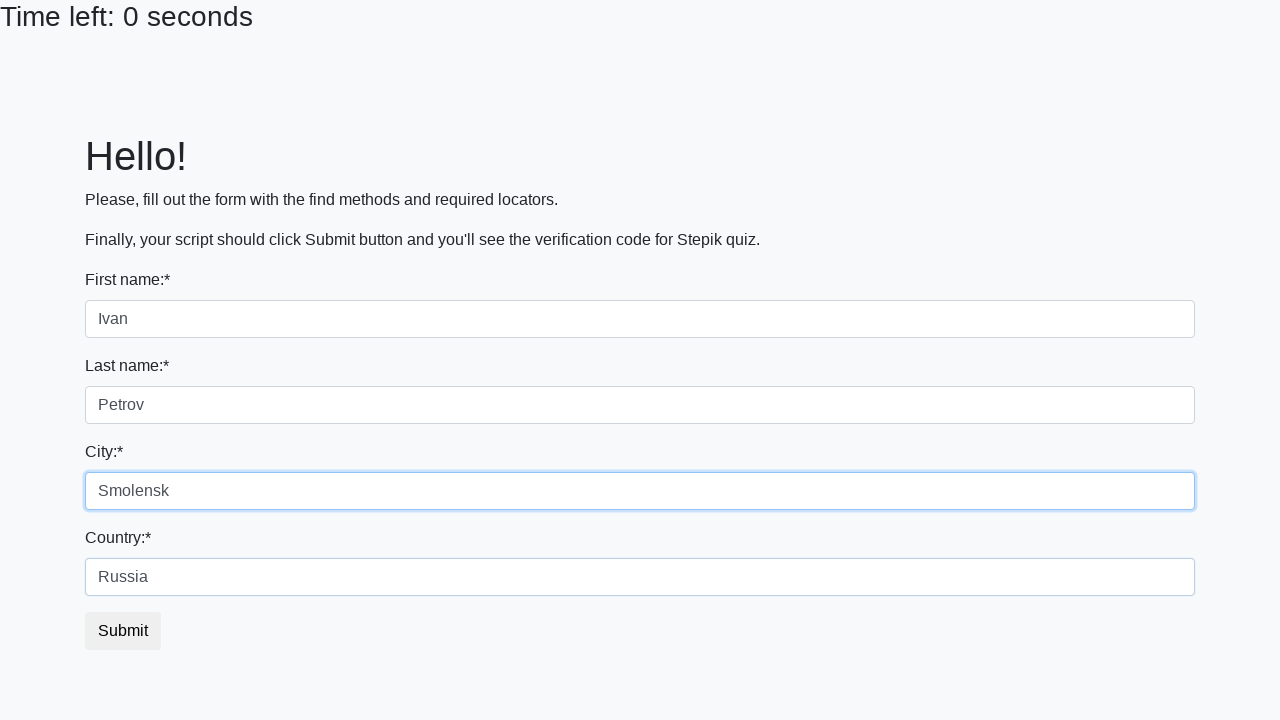

Clicked submit button to submit the form at (123, 631) on button.btn
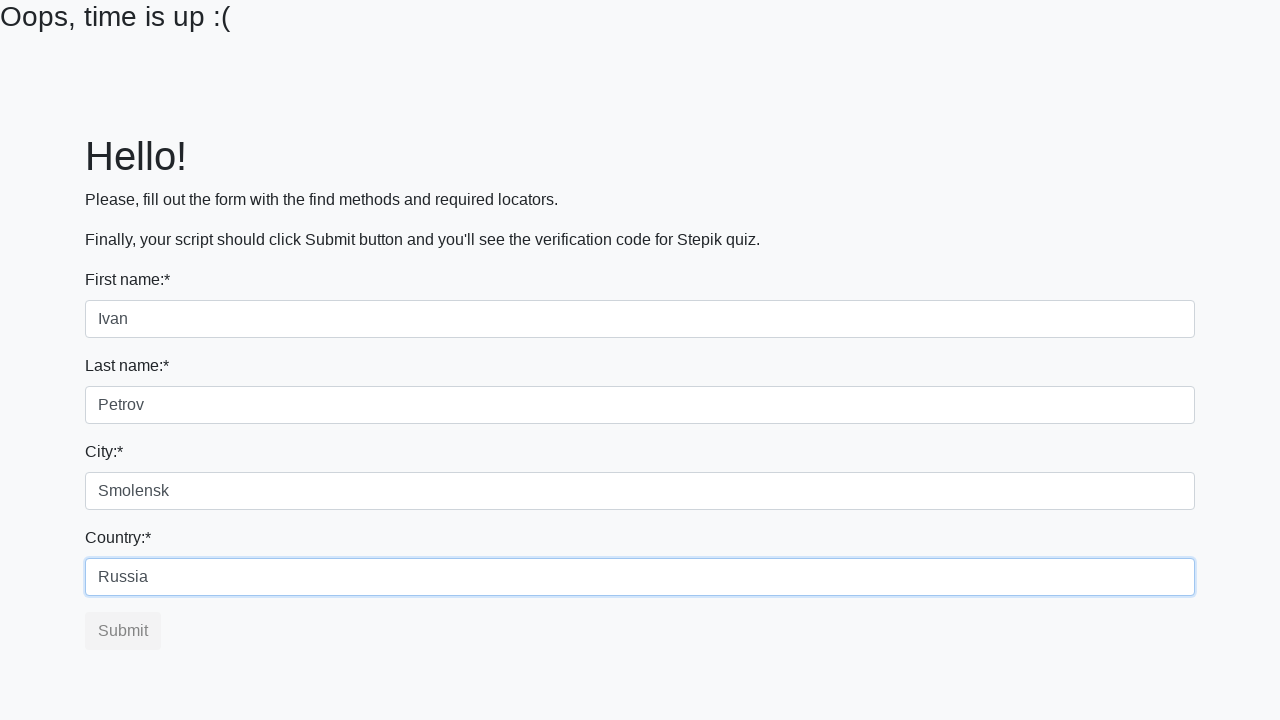

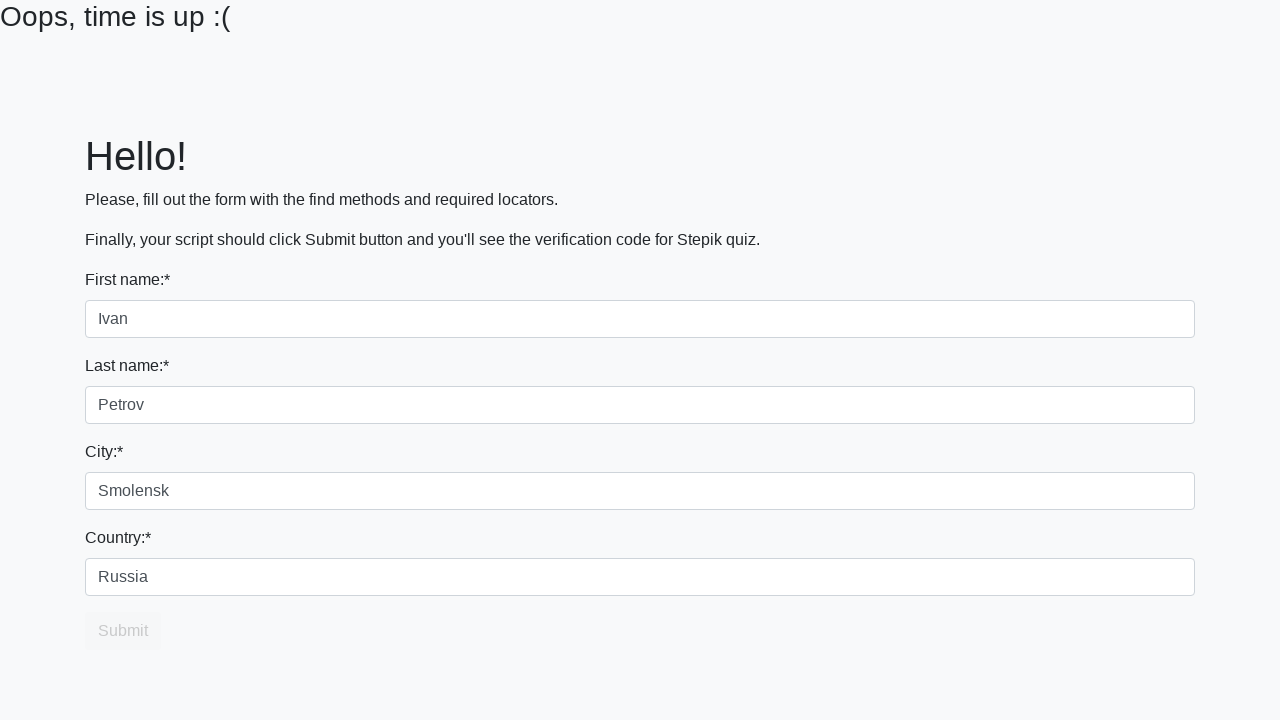